Opens the OrangeHRM demo page, maximizes the browser window, and verifies the page loads by checking the URL and title are accessible.

Starting URL: https://opensource-demo.orangehrmlive.com/

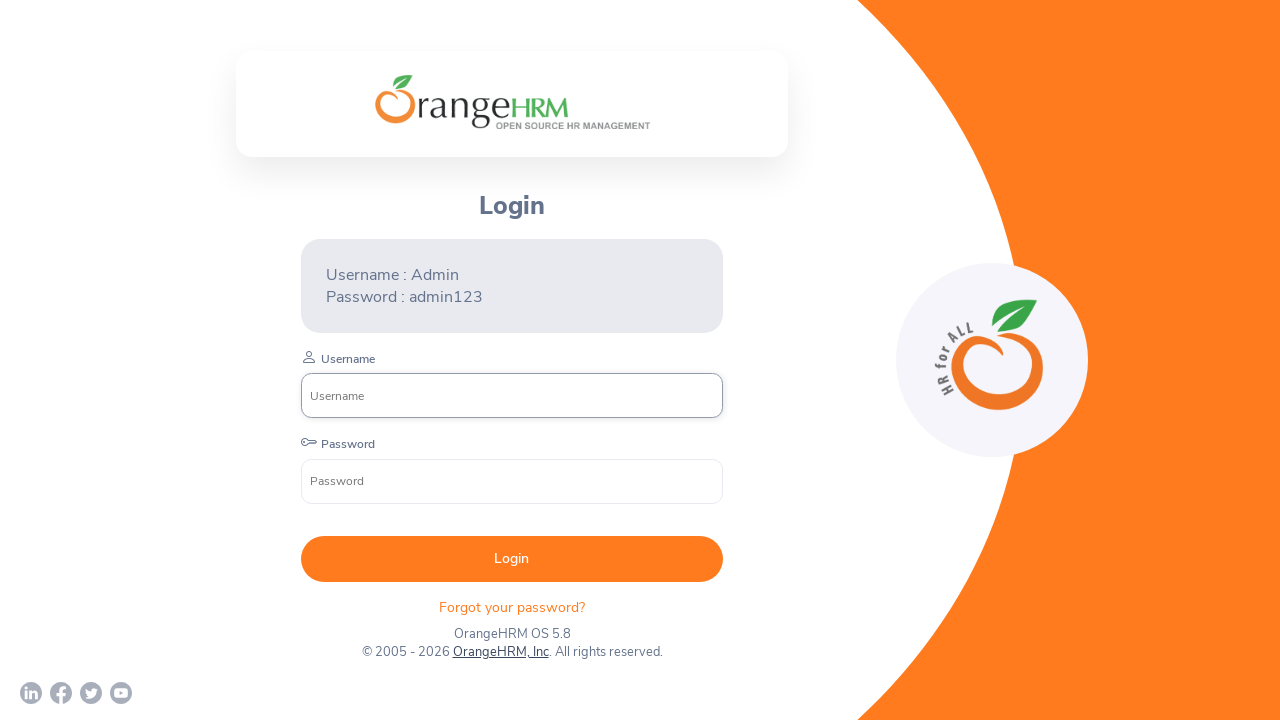

Navigated to OrangeHRM demo page
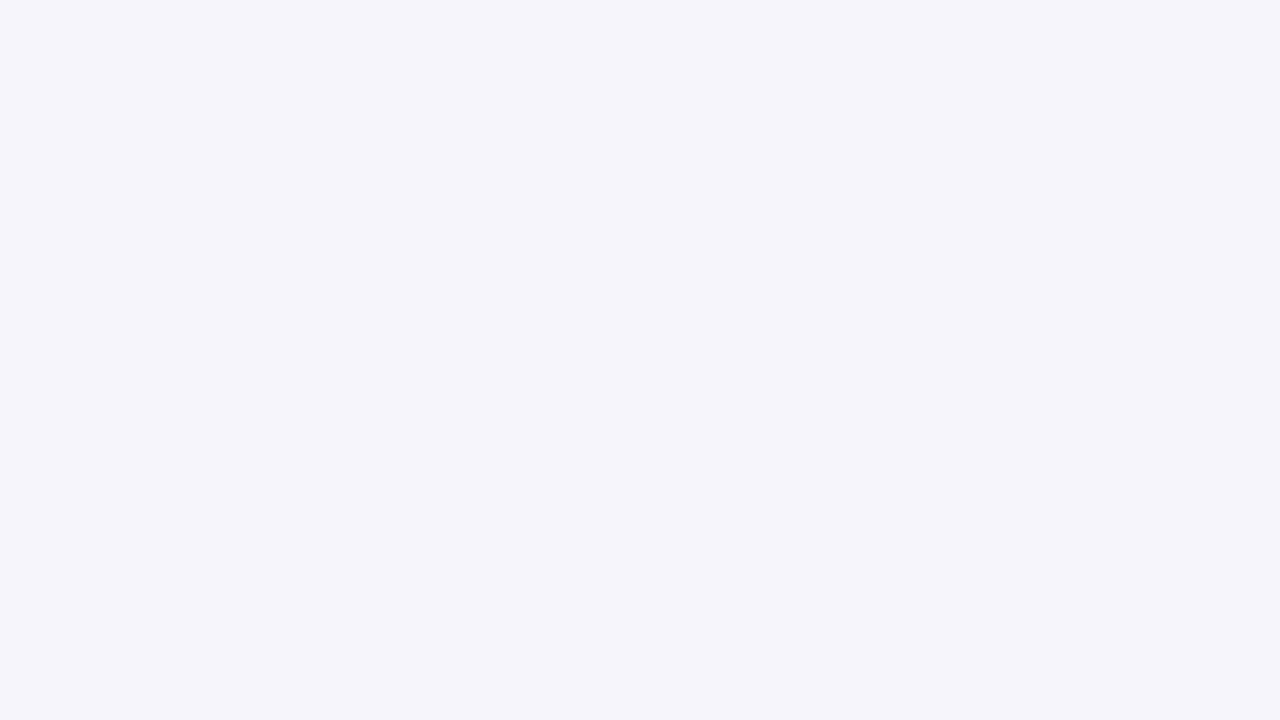

Set viewport size to 1920x1080 to maximize browser window
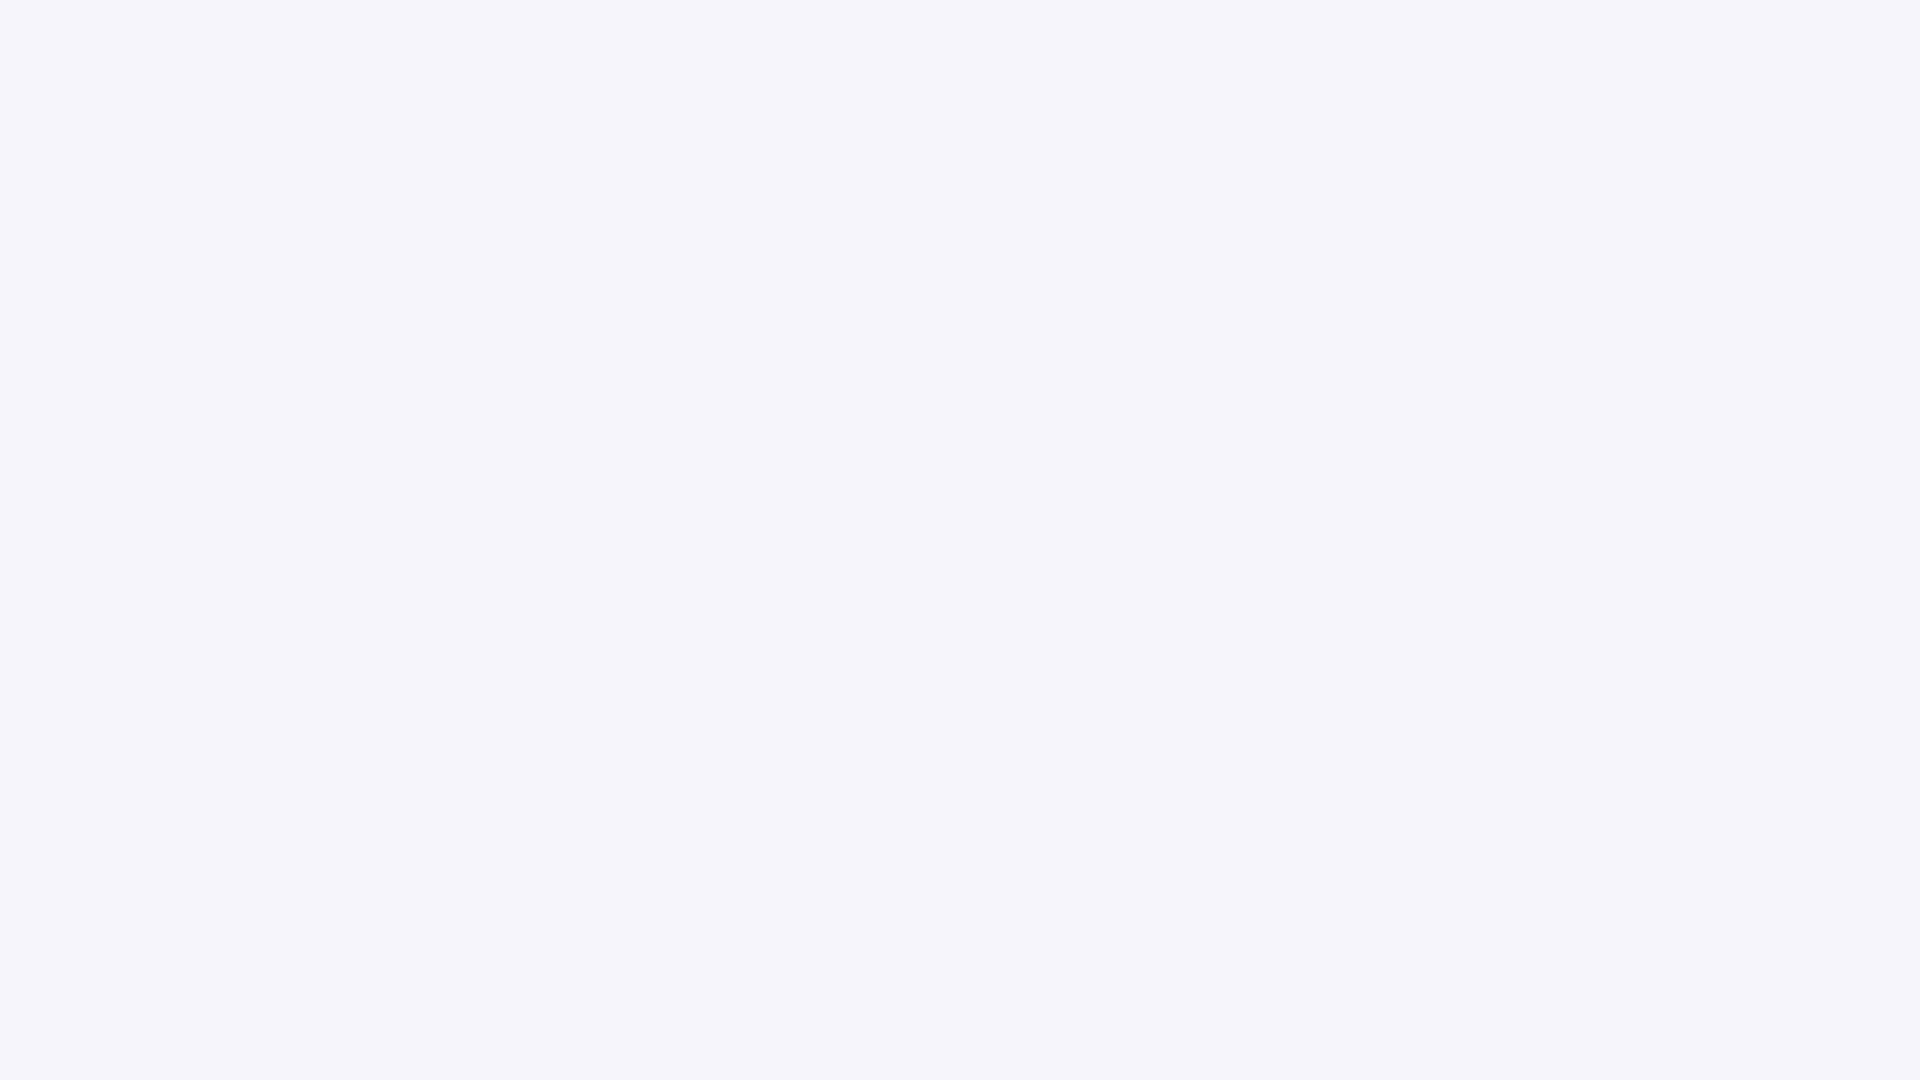

Page DOM content loaded successfully
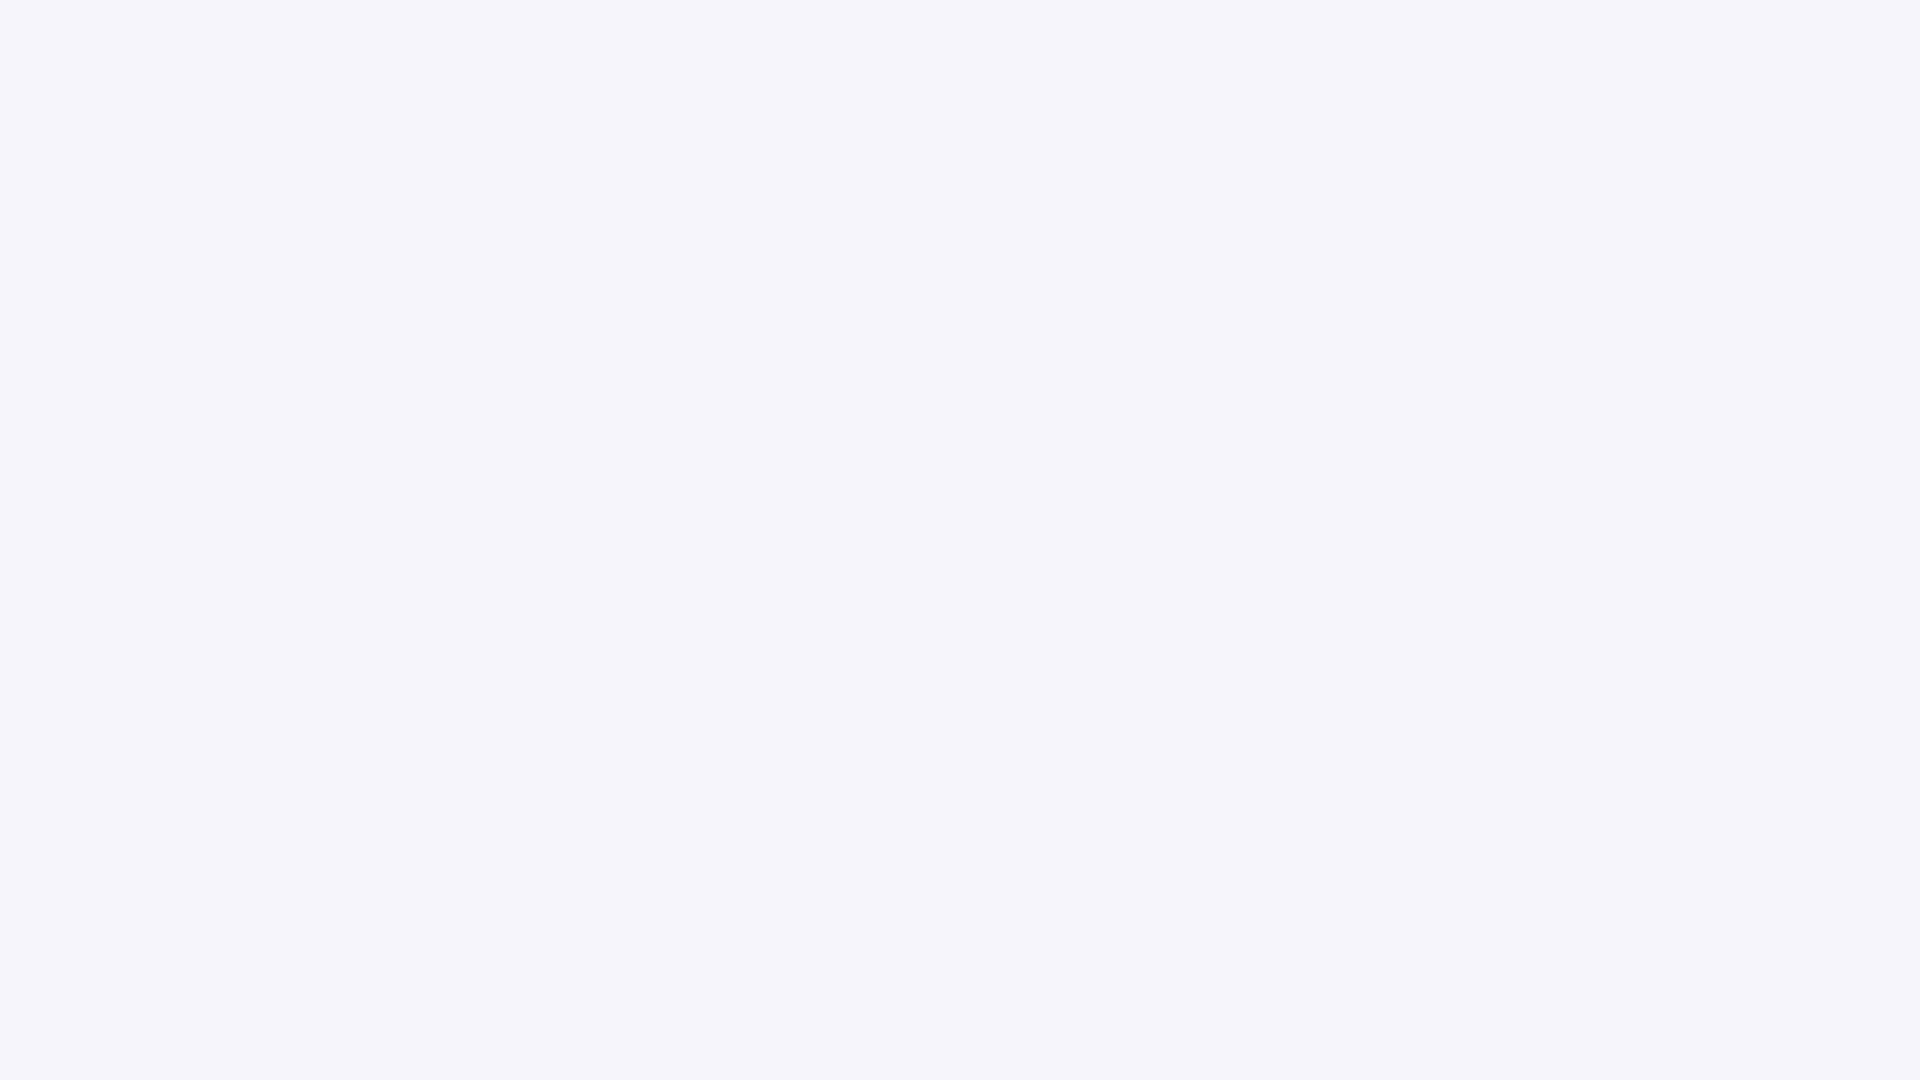

Retrieved current URL: https://opensource-demo.orangehrmlive.com/web/index.php/auth/login
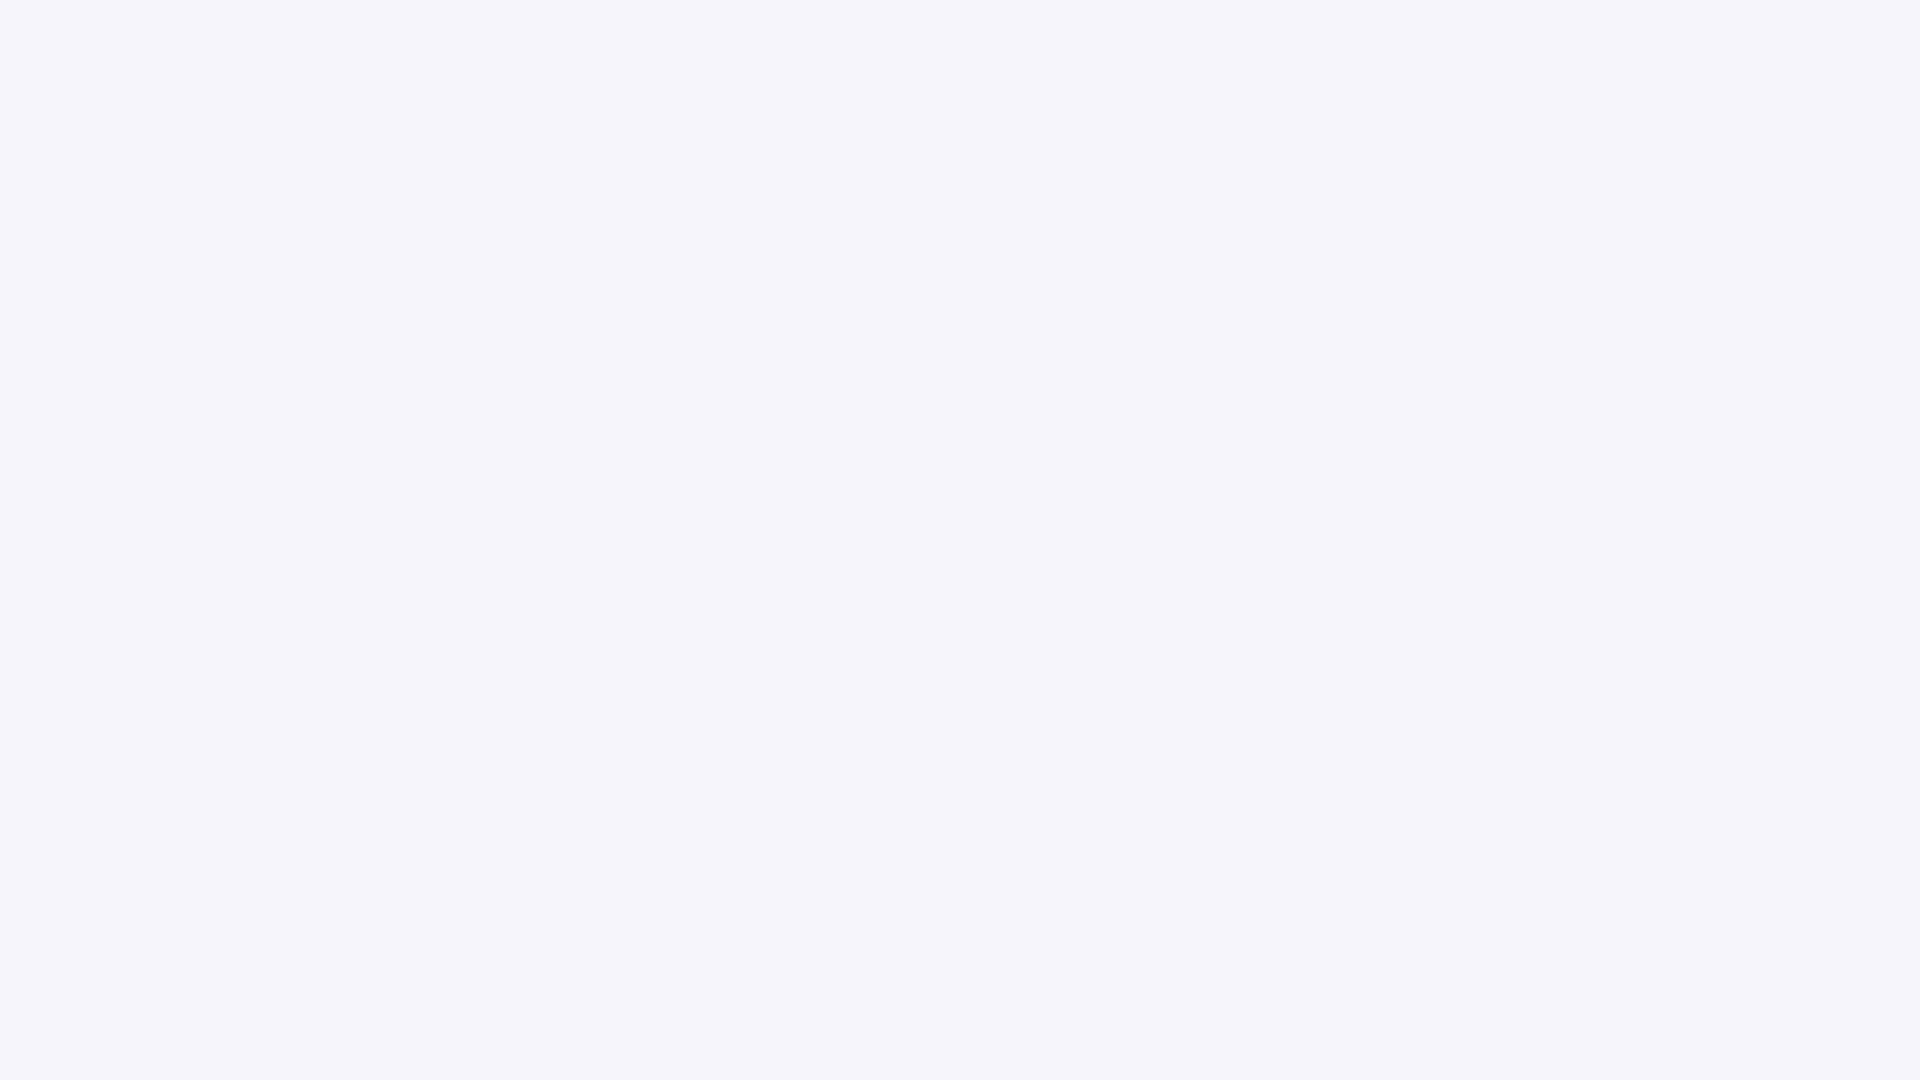

Retrieved page title: OrangeHRM
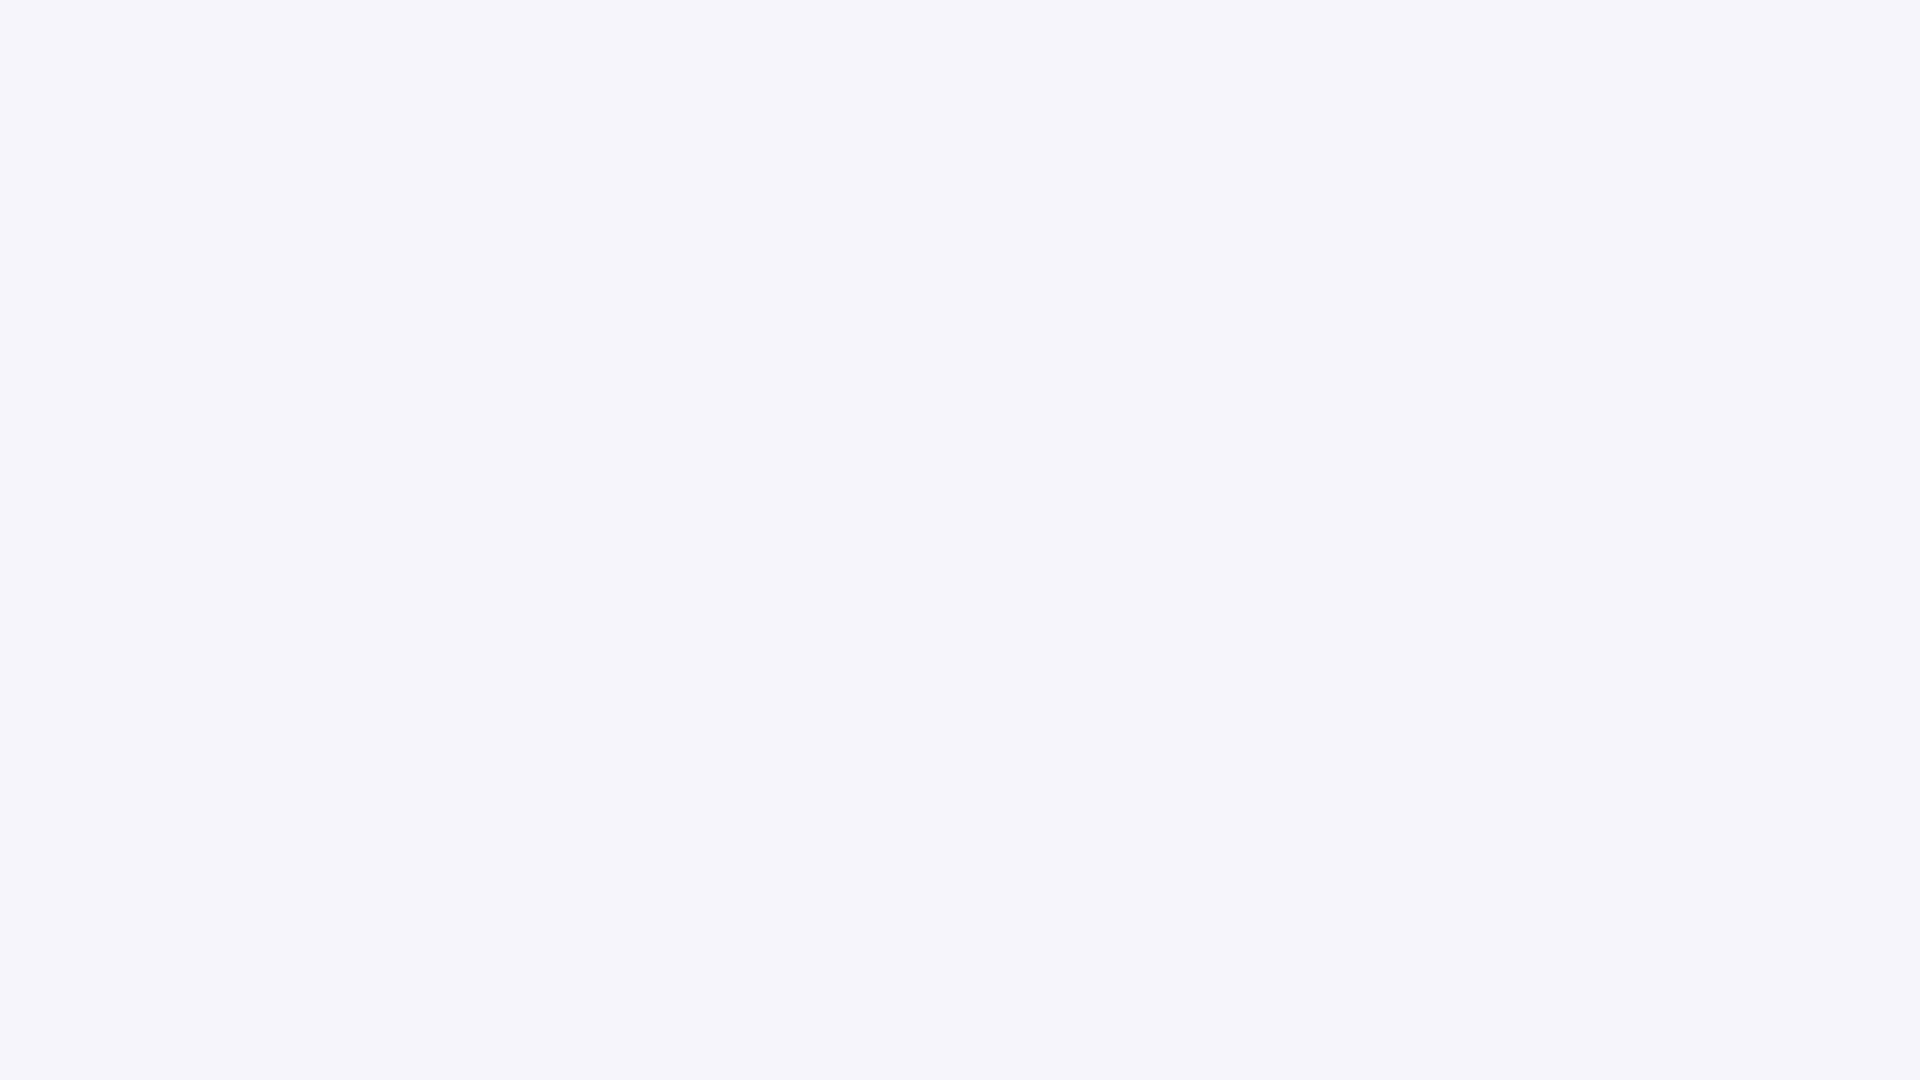

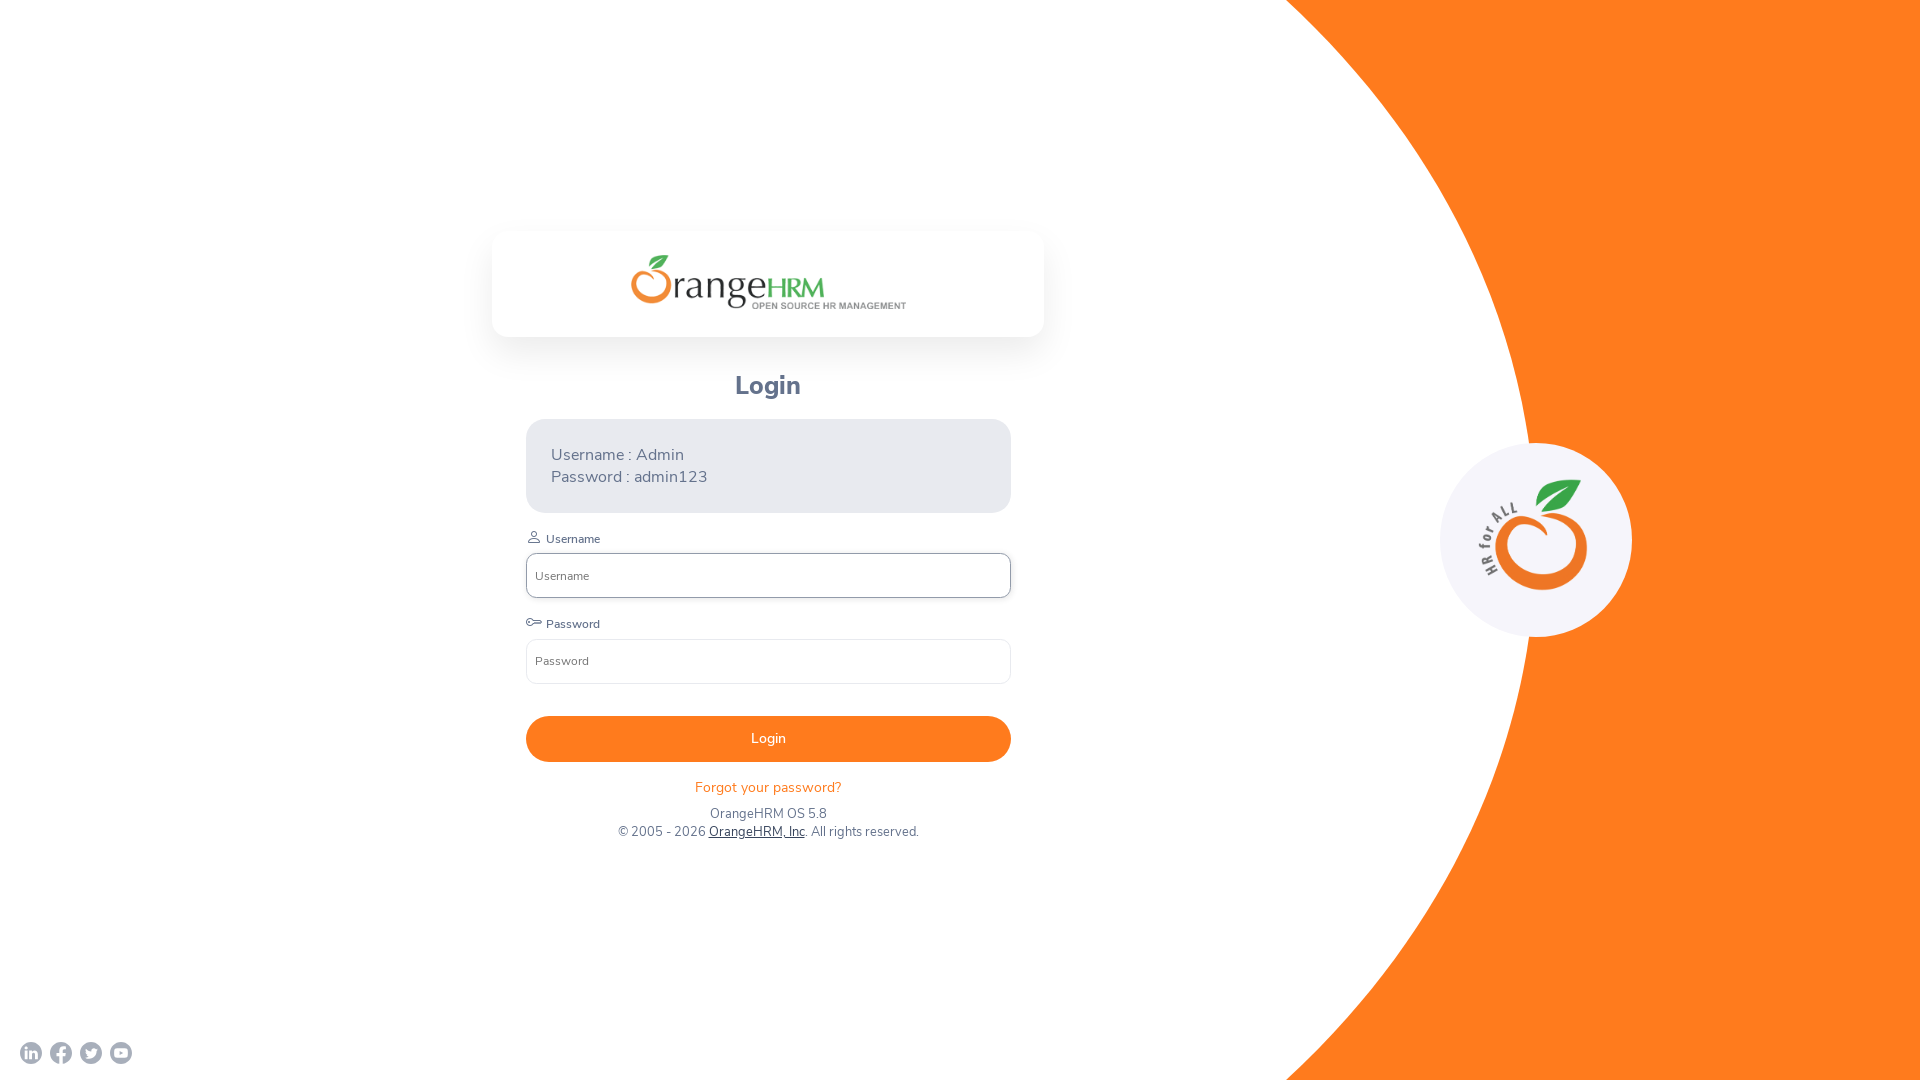